Tests the clear command functionality by entering text into a First Name input field and then clearing it

Starting URL: https://www.tutorialspoint.com/selenium/practice/selenium_automation_practice.php

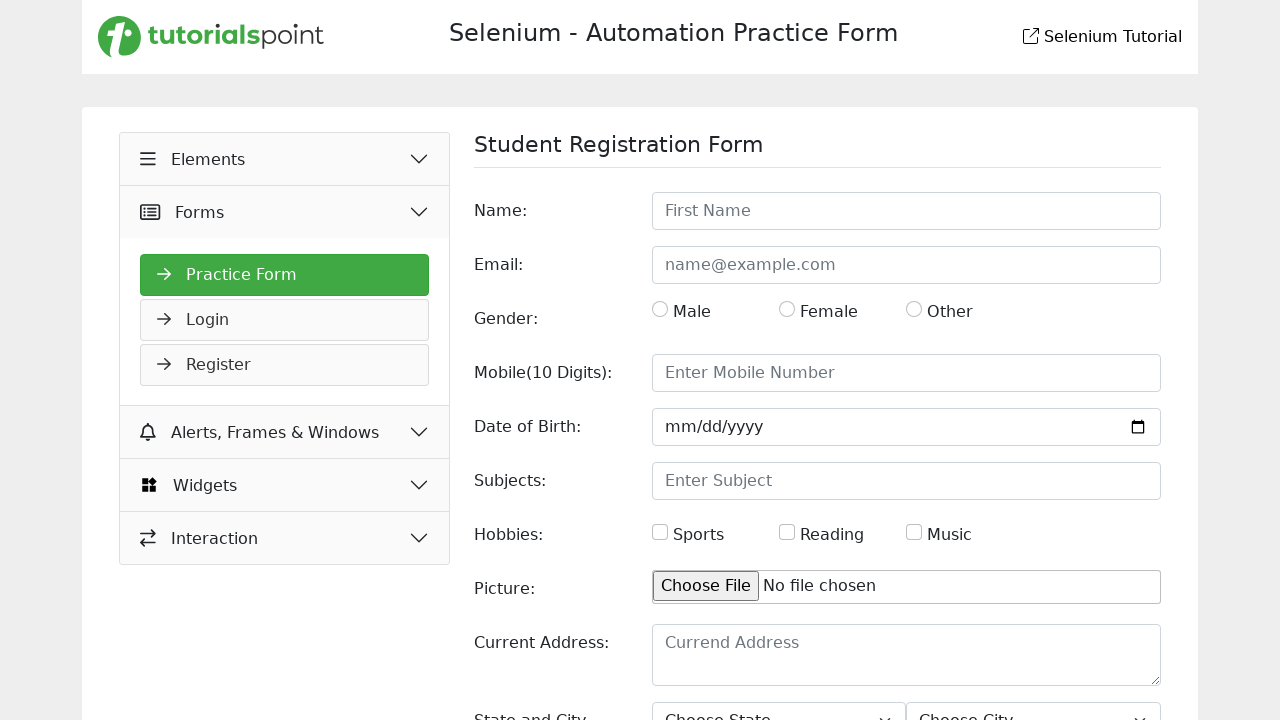

Filled First Name input field with 'Ahsan' on input[placeholder='First Name']
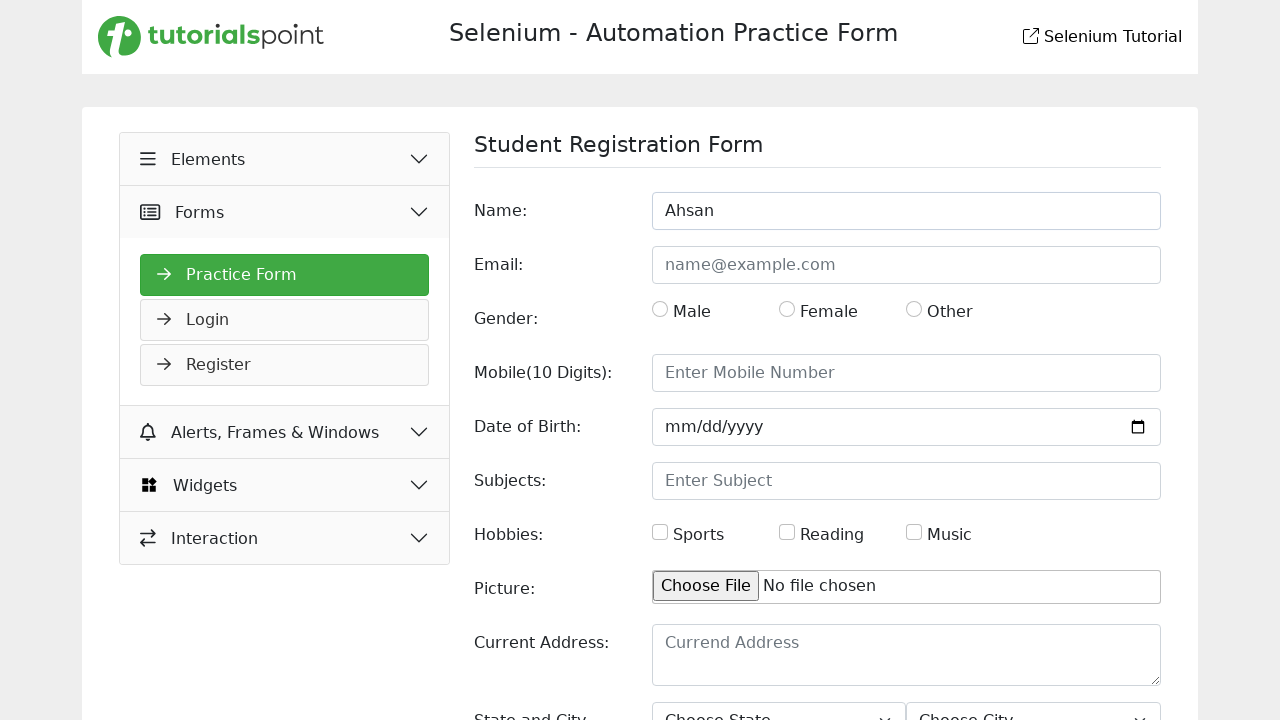

Cleared First Name input field using clear command on input[placeholder='First Name']
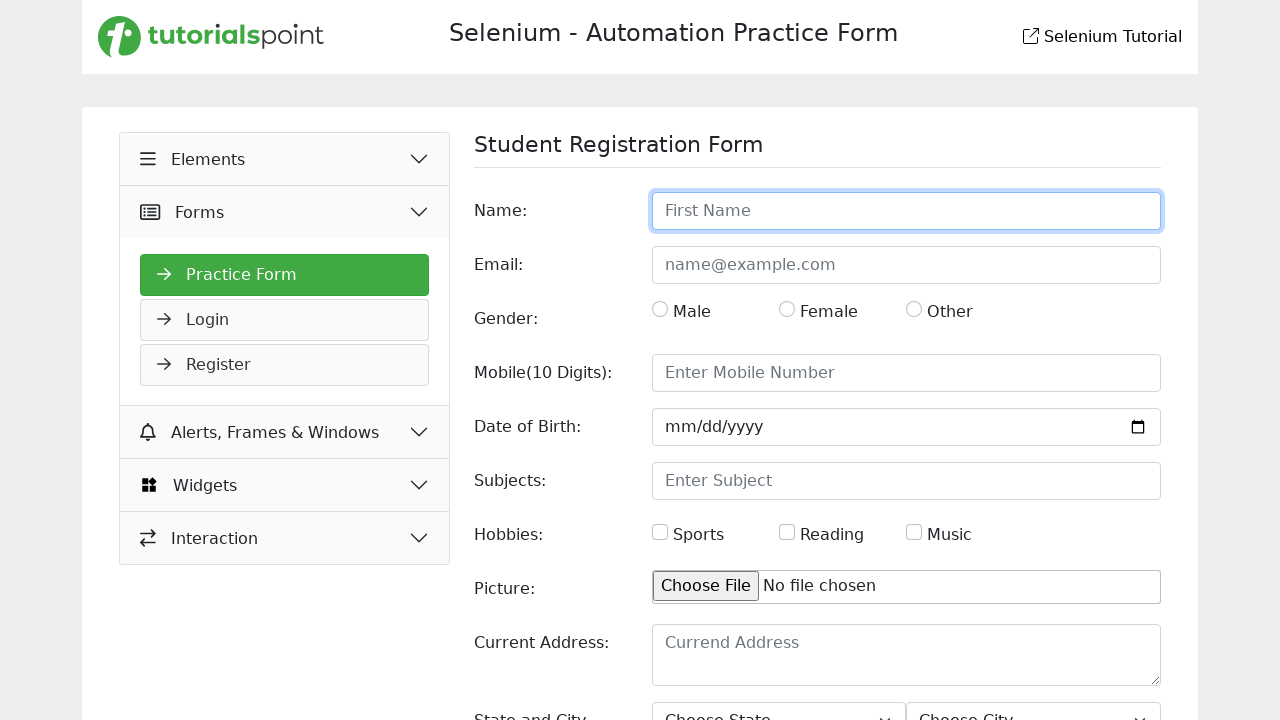

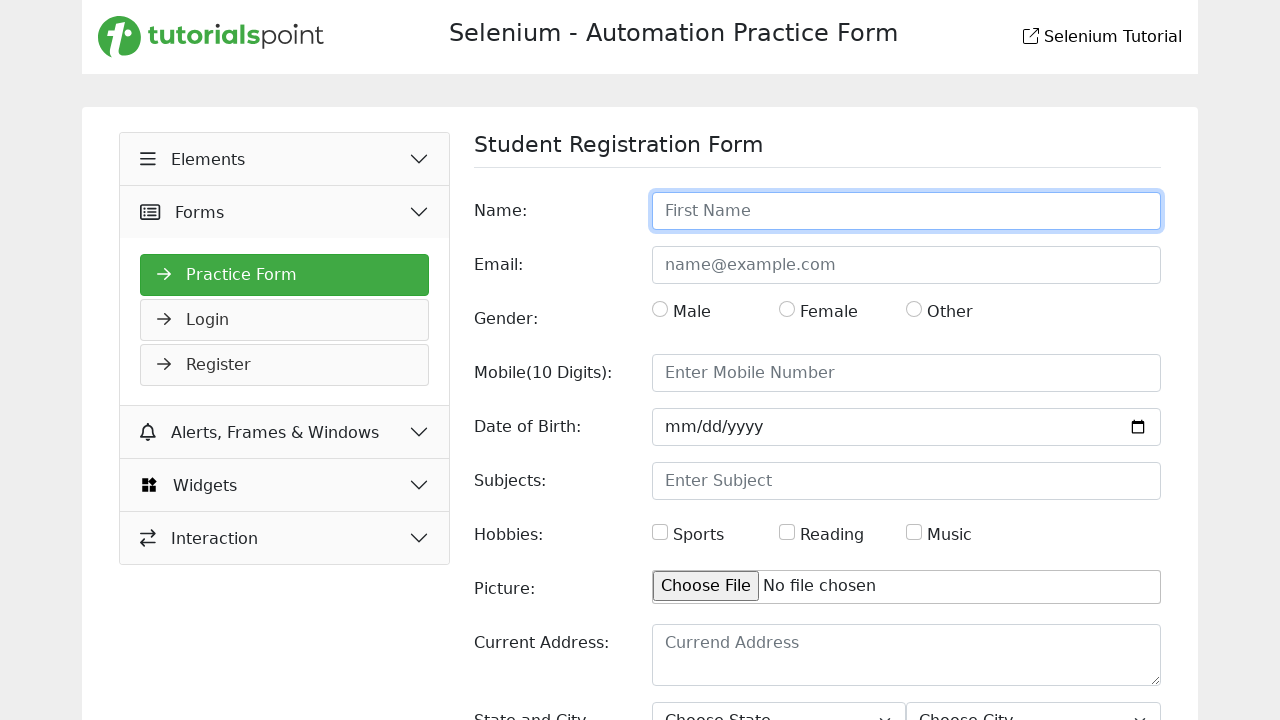